Tests dropdown menu interaction by clicking the dropdown button and selecting the autocomplete option

Starting URL: https://formy-project.herokuapp.com/dropdown

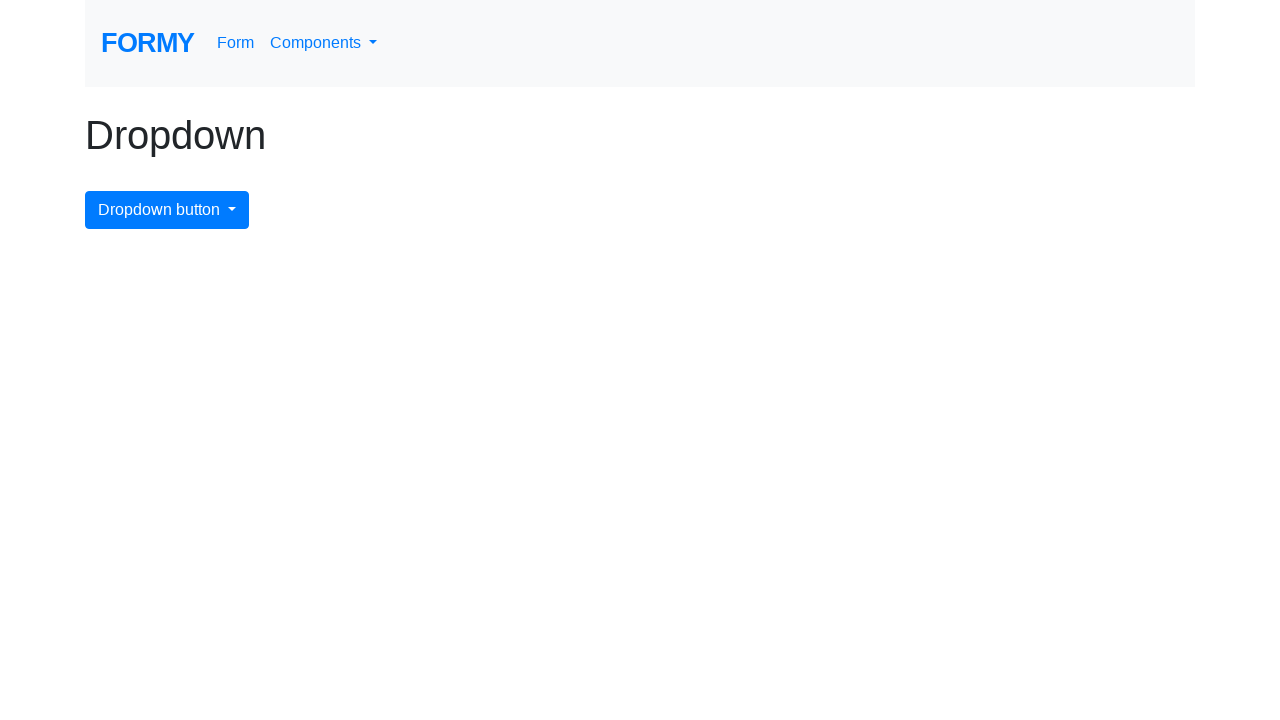

Clicked dropdown menu button to open it at (167, 210) on #dropdownMenuButton
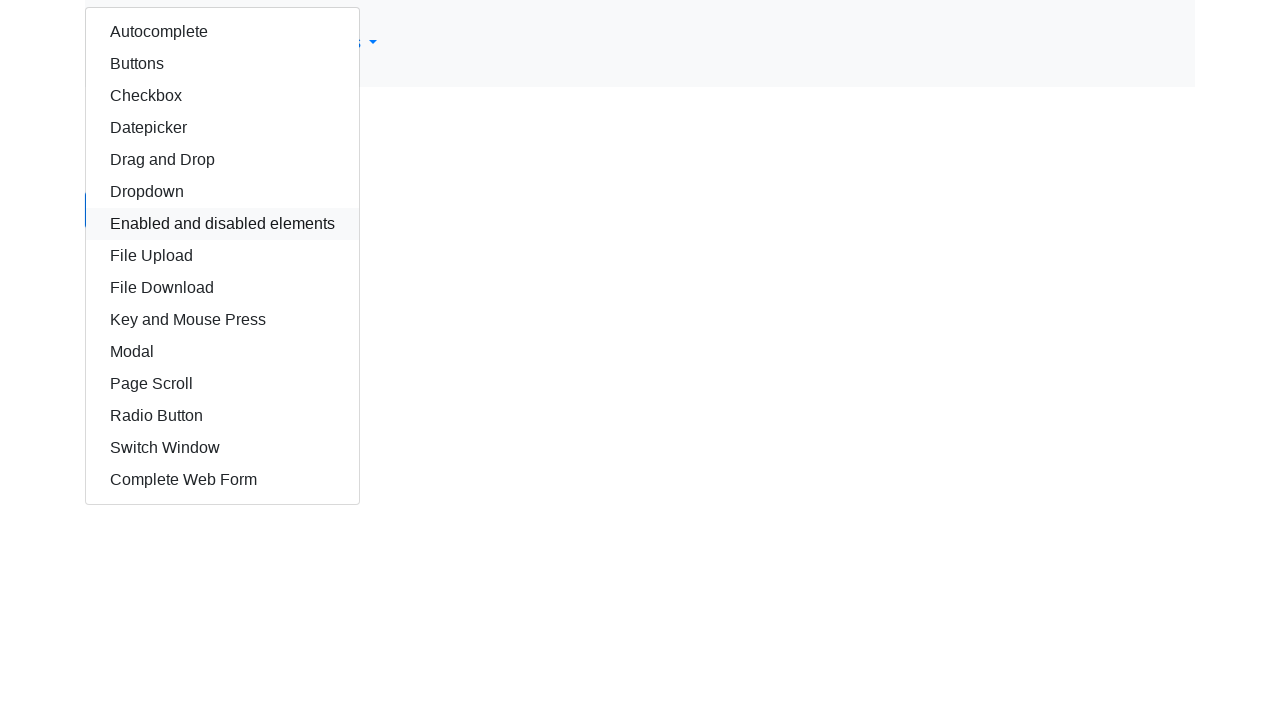

Clicked autocomplete option from dropdown menu at (222, 32) on #autocomplete
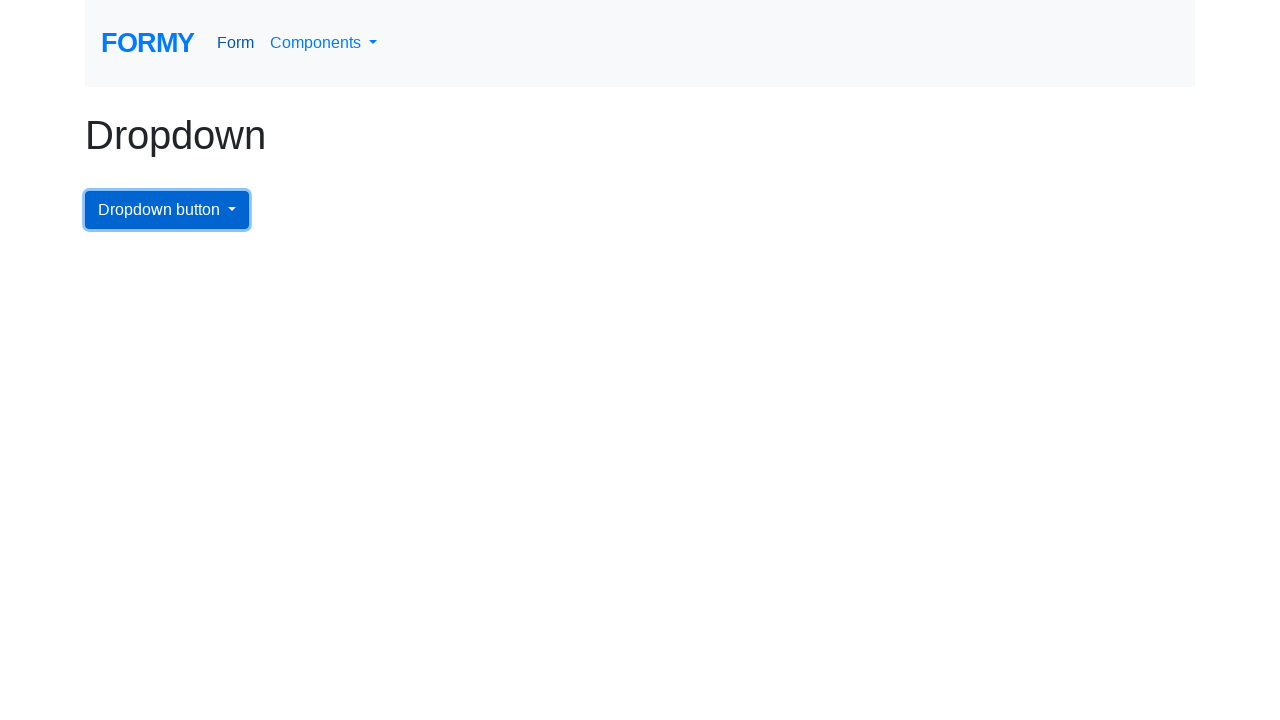

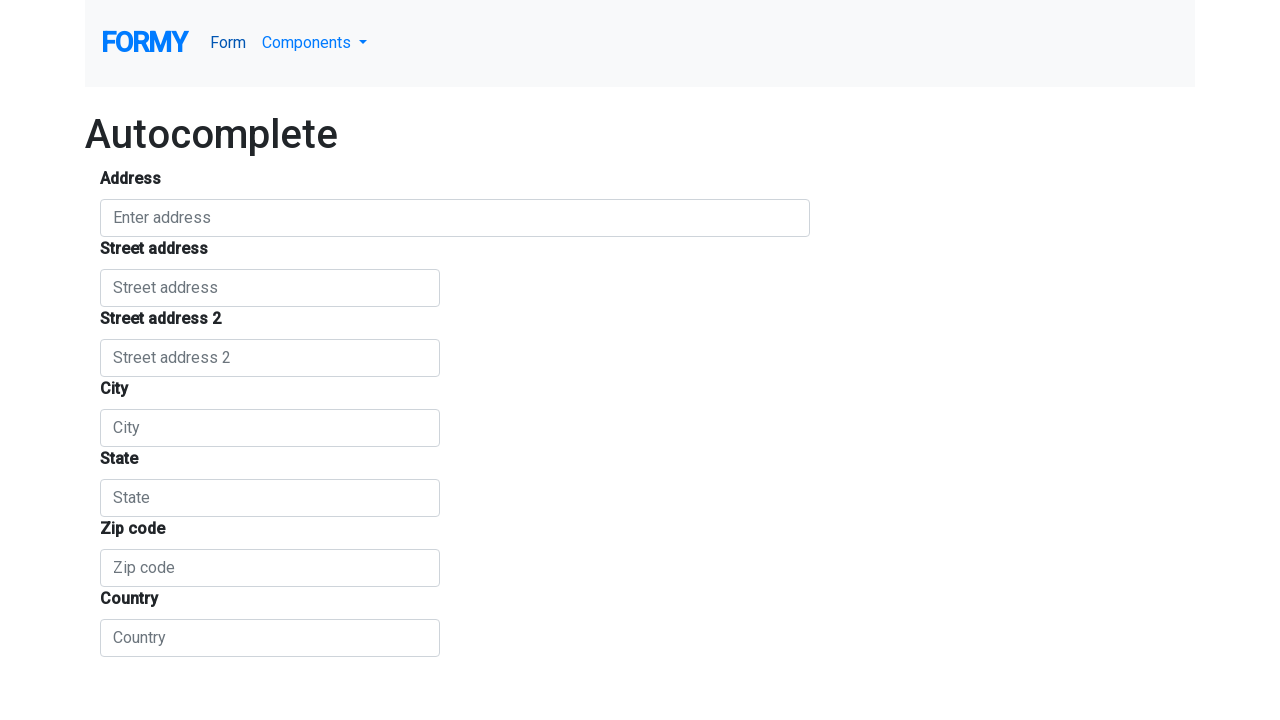